Tests window handling functionality by clicking a link that opens a new window and switching to it to verify the content

Starting URL: https://the-internet.herokuapp.com/windows

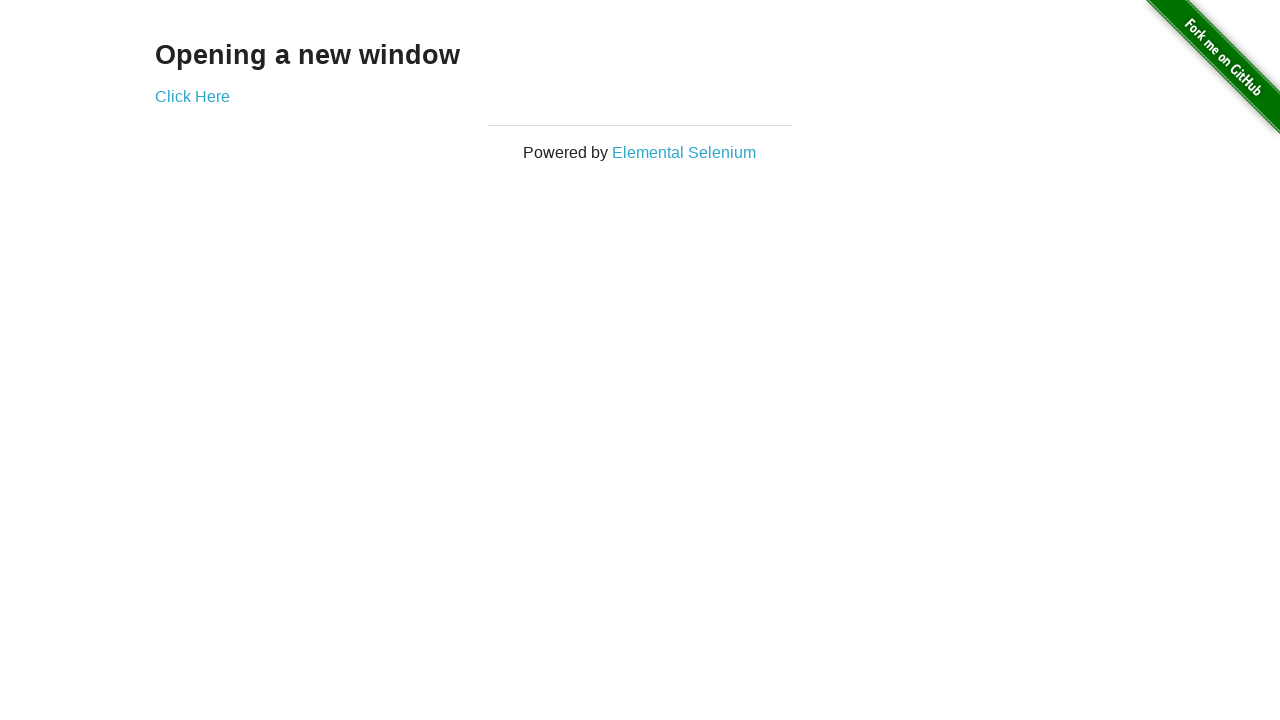

Clicked 'Click Here' link to open new window at (192, 96) on xpath=//a[text()='Click Here']
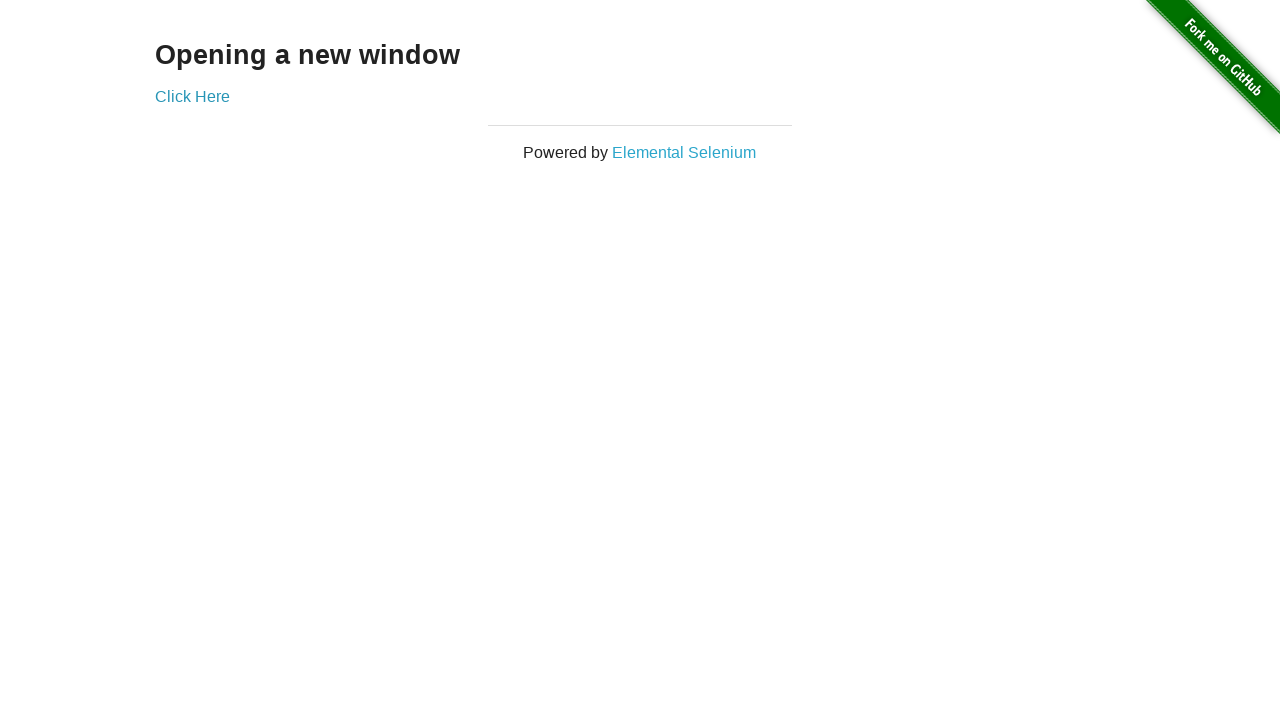

Waited 1 second for new window to open
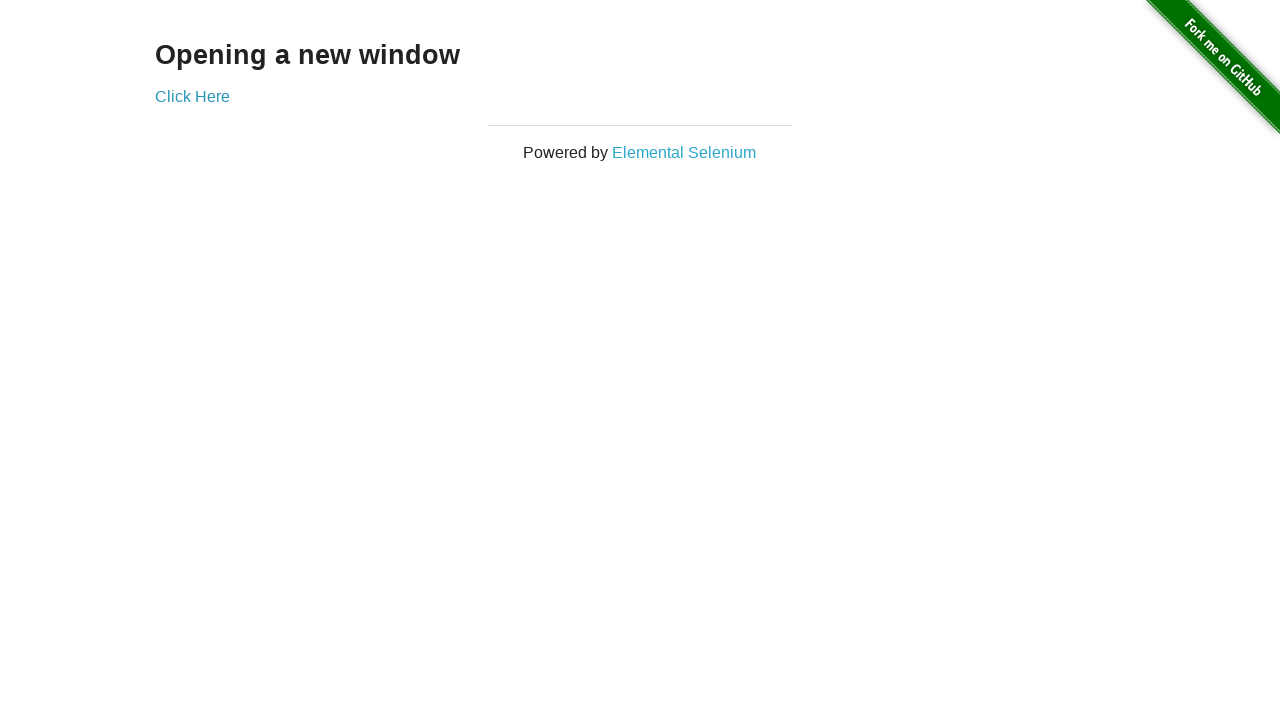

Retrieved all open pages from context
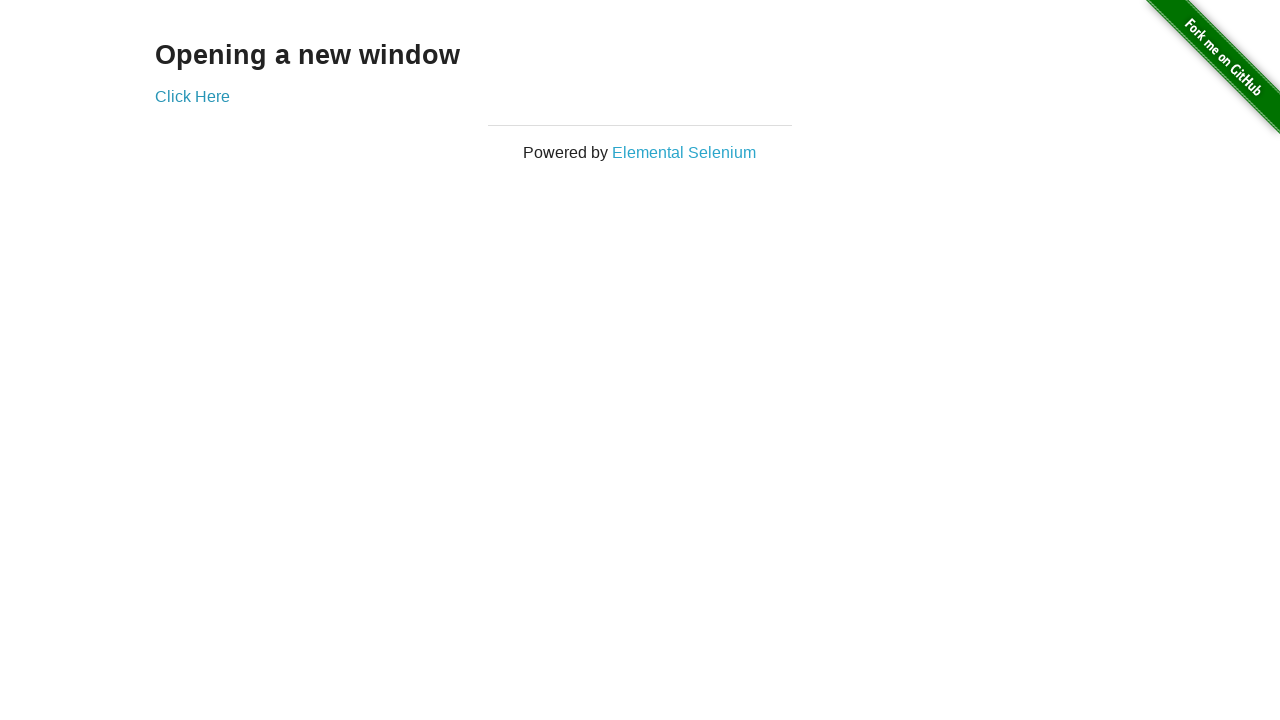

Switched to newly opened window
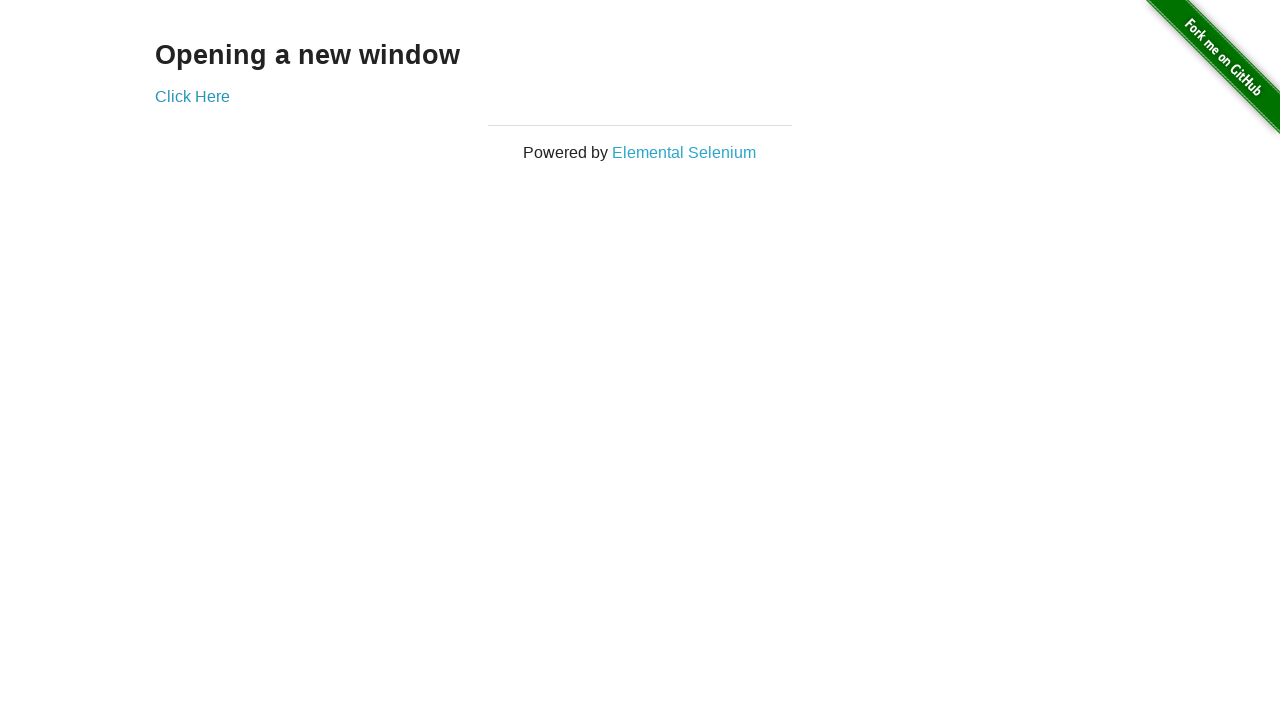

Waited for new window content to load
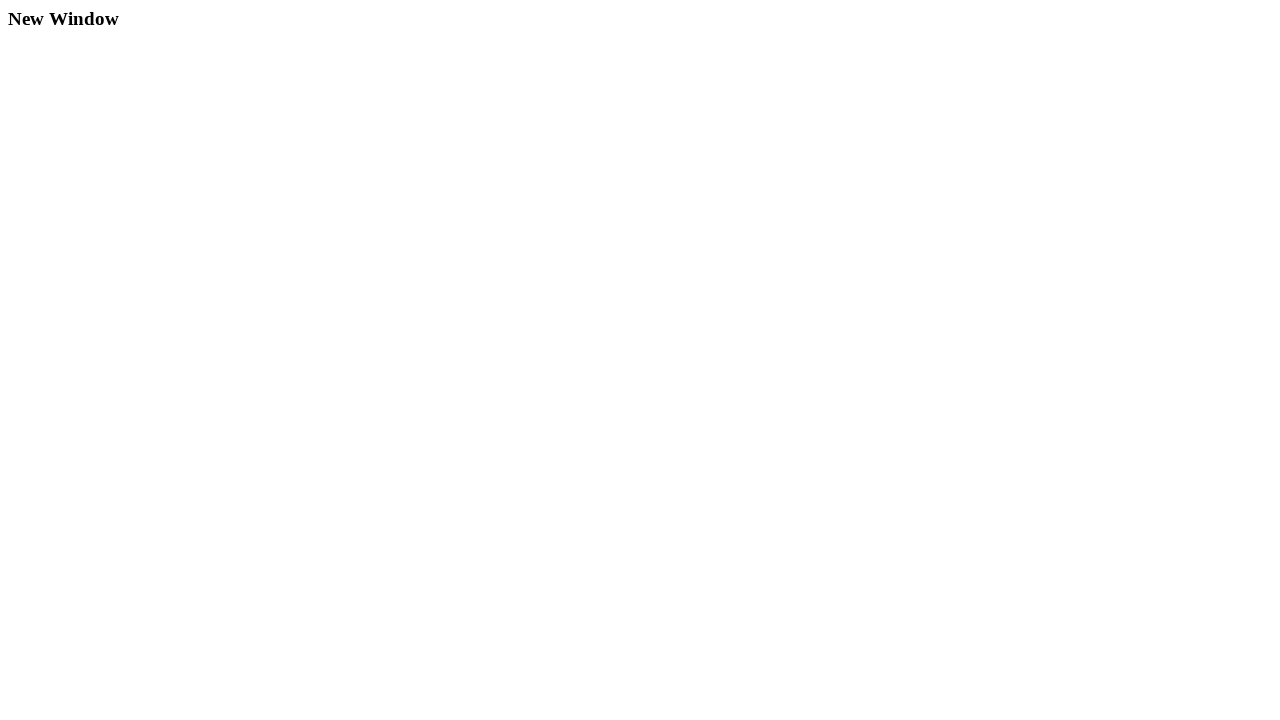

Verified 'New Window' text found in new window content
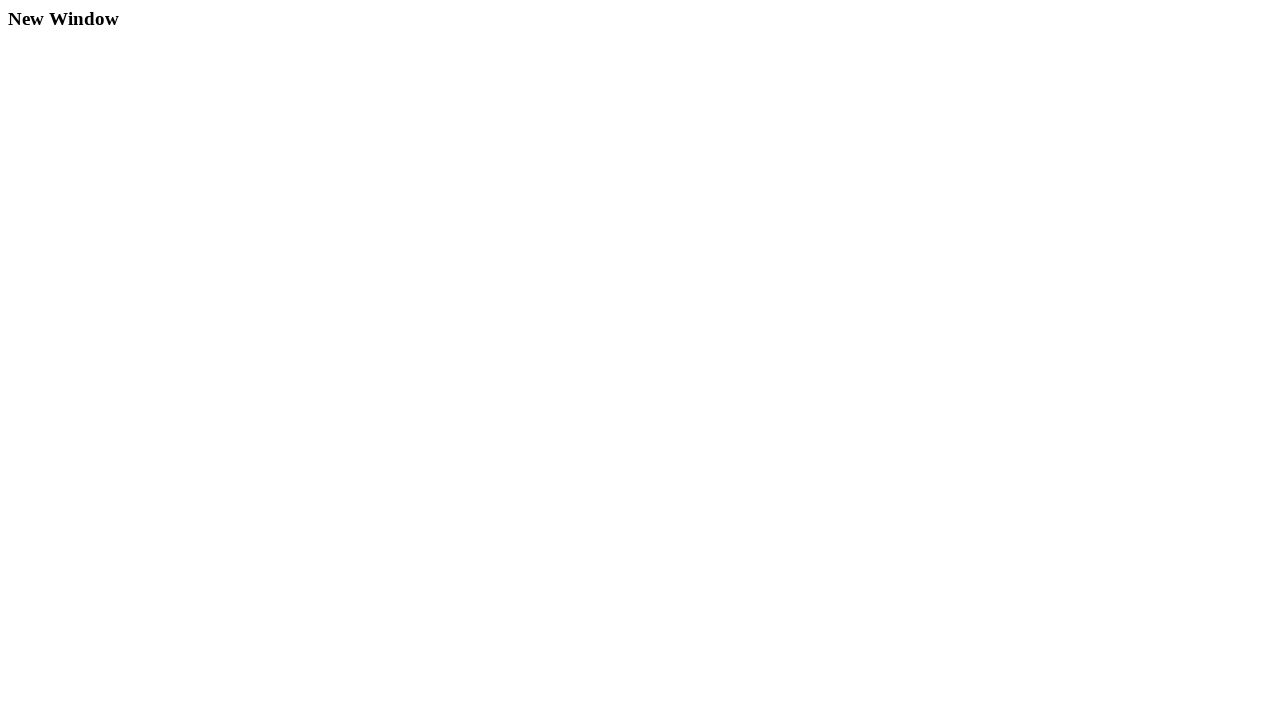

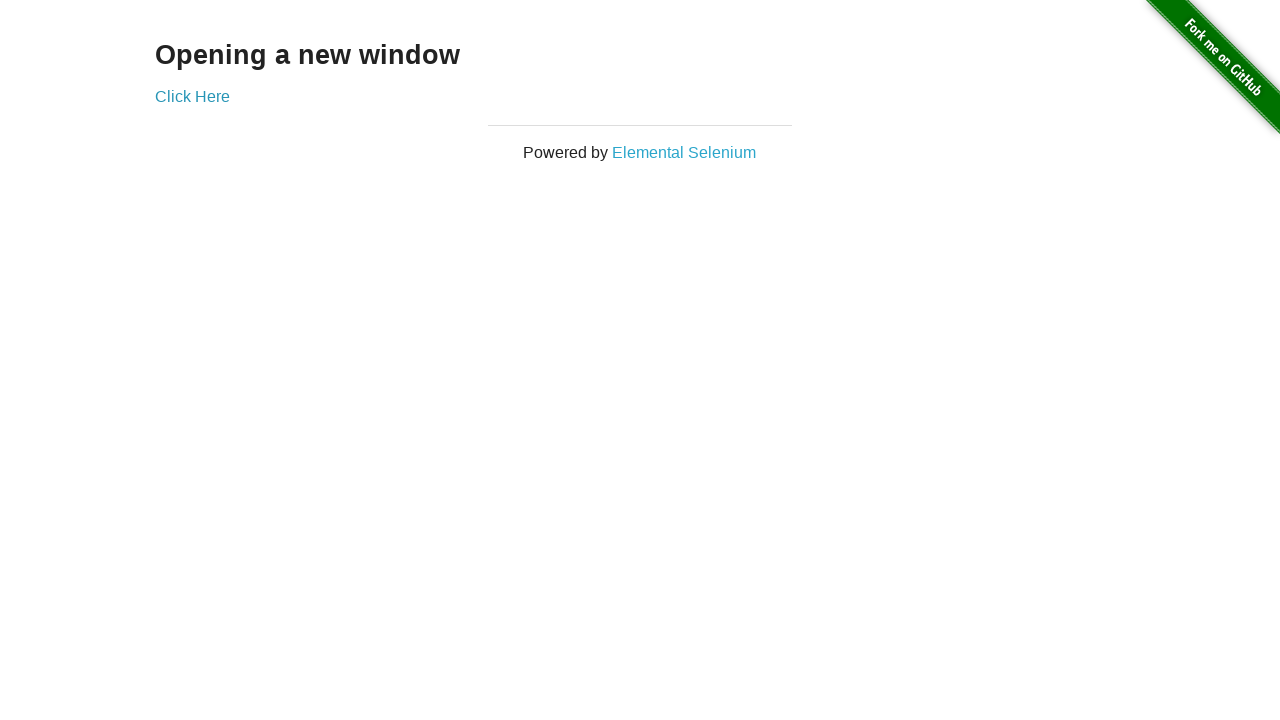